Tests alert handling functionality by clicking a button to trigger an alert and accepting it

Starting URL: http://demo.automationtesting.in/Alerts.html

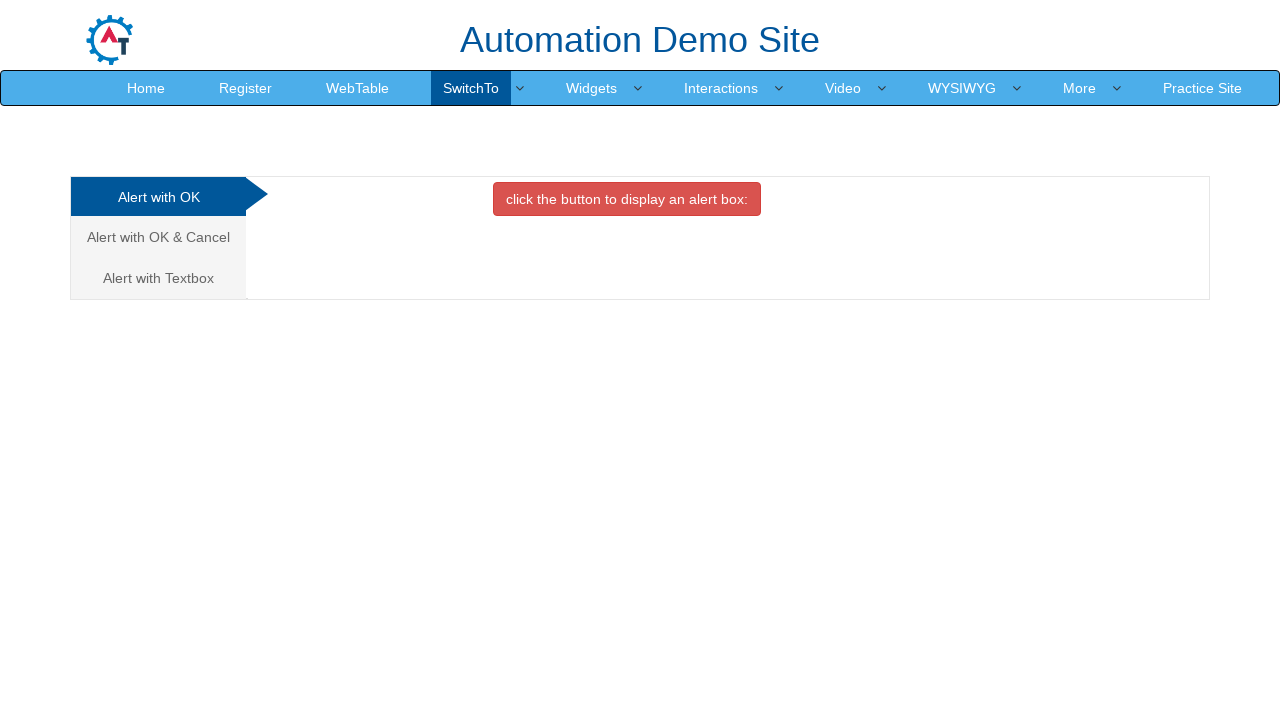

Clicked button to trigger alert at (627, 199) on xpath=//*[@id='OKTab']/button
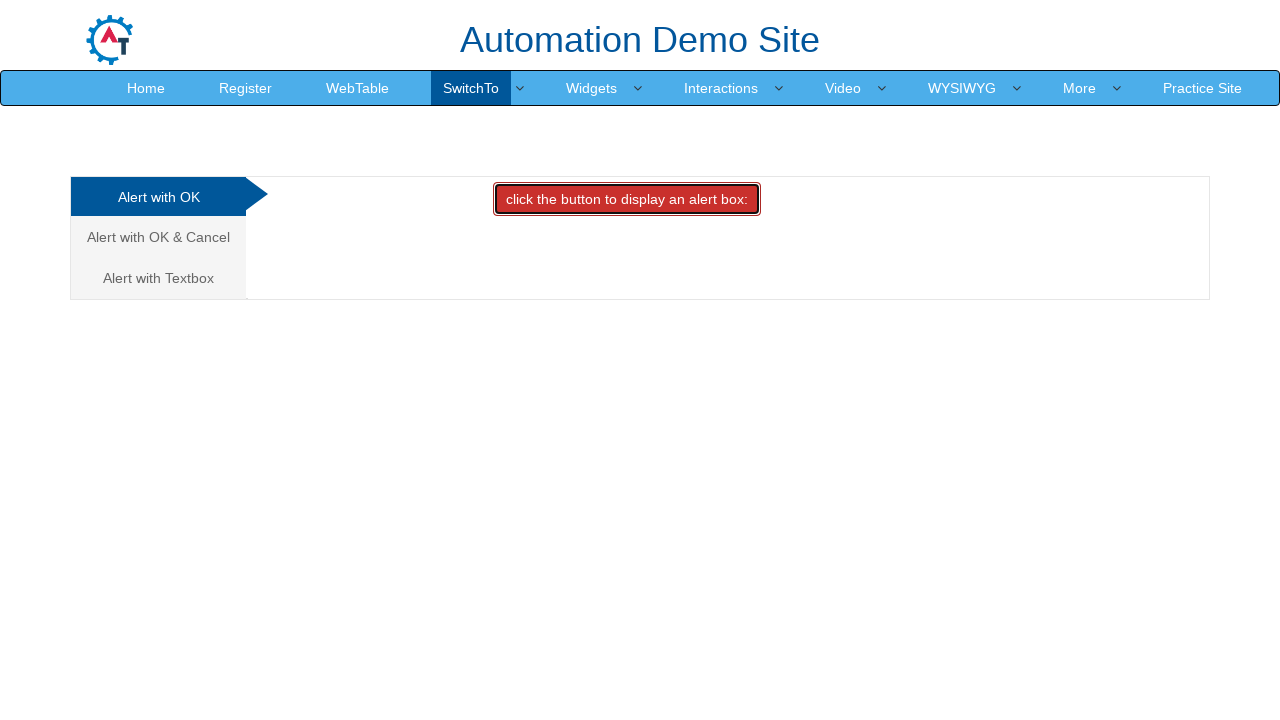

Set up dialog handler to accept alerts
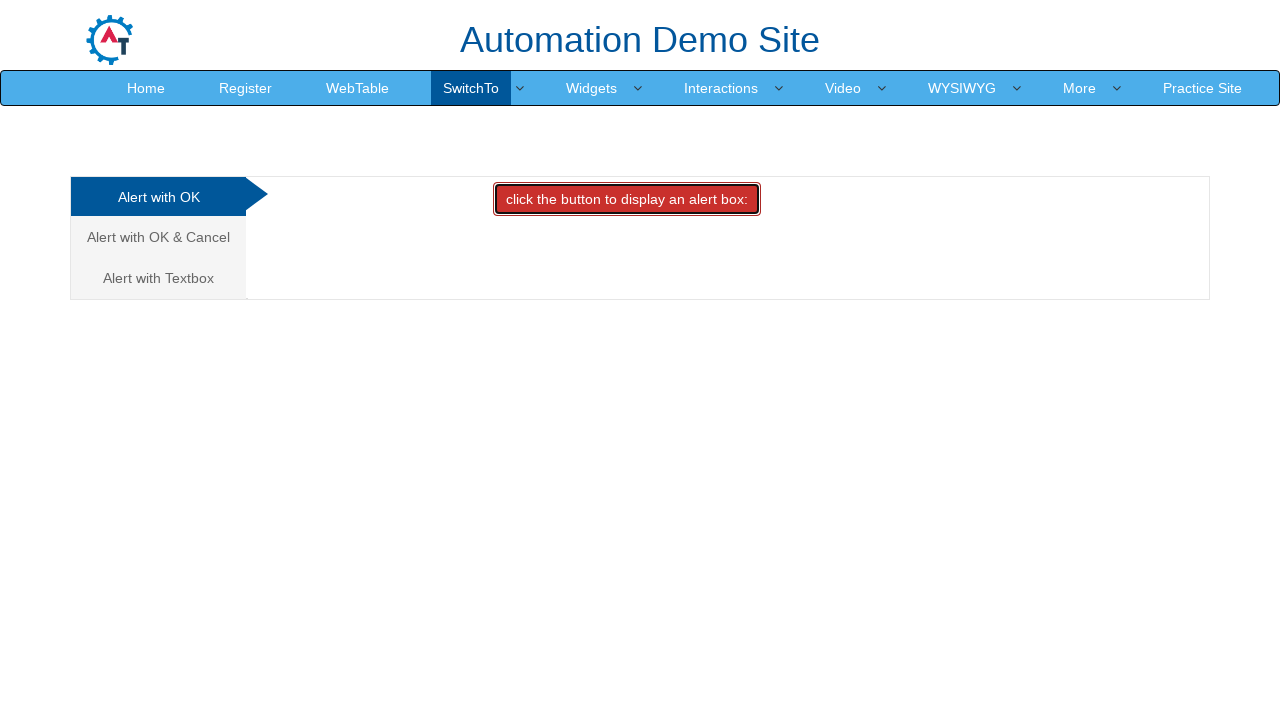

Clicked button again to trigger alert and verify acceptance at (627, 199) on xpath=//*[@id='OKTab']/button
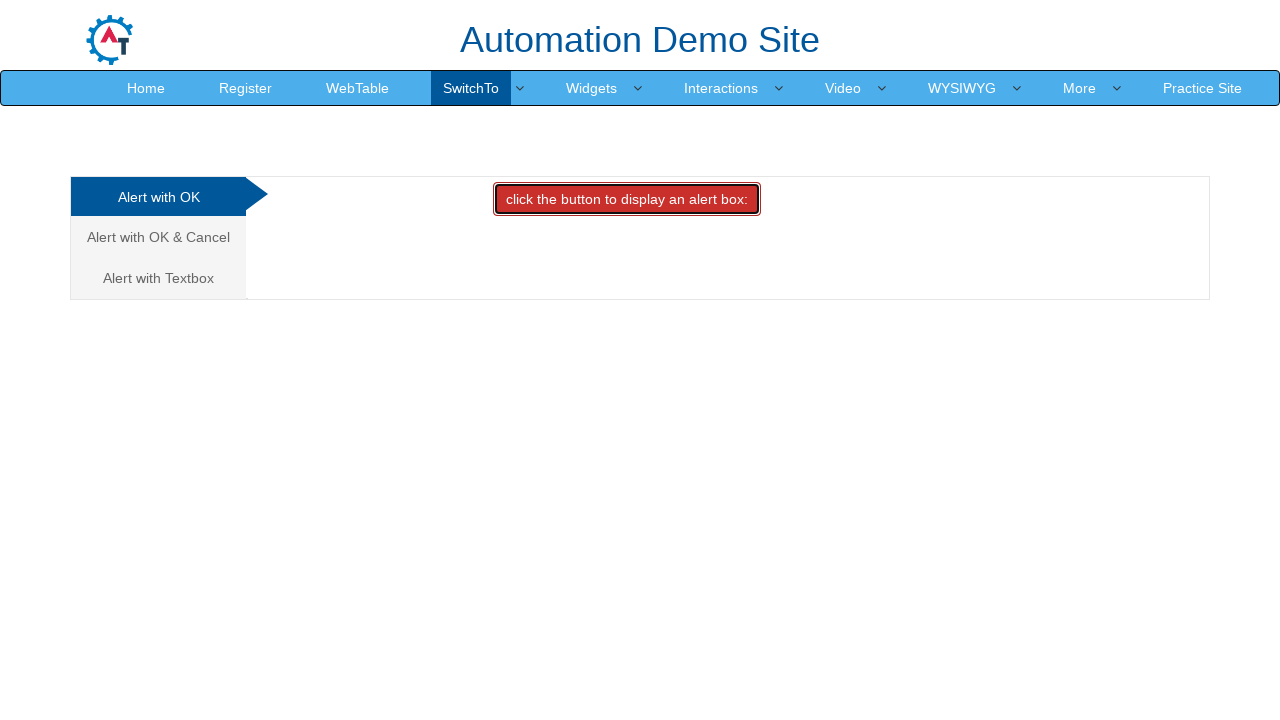

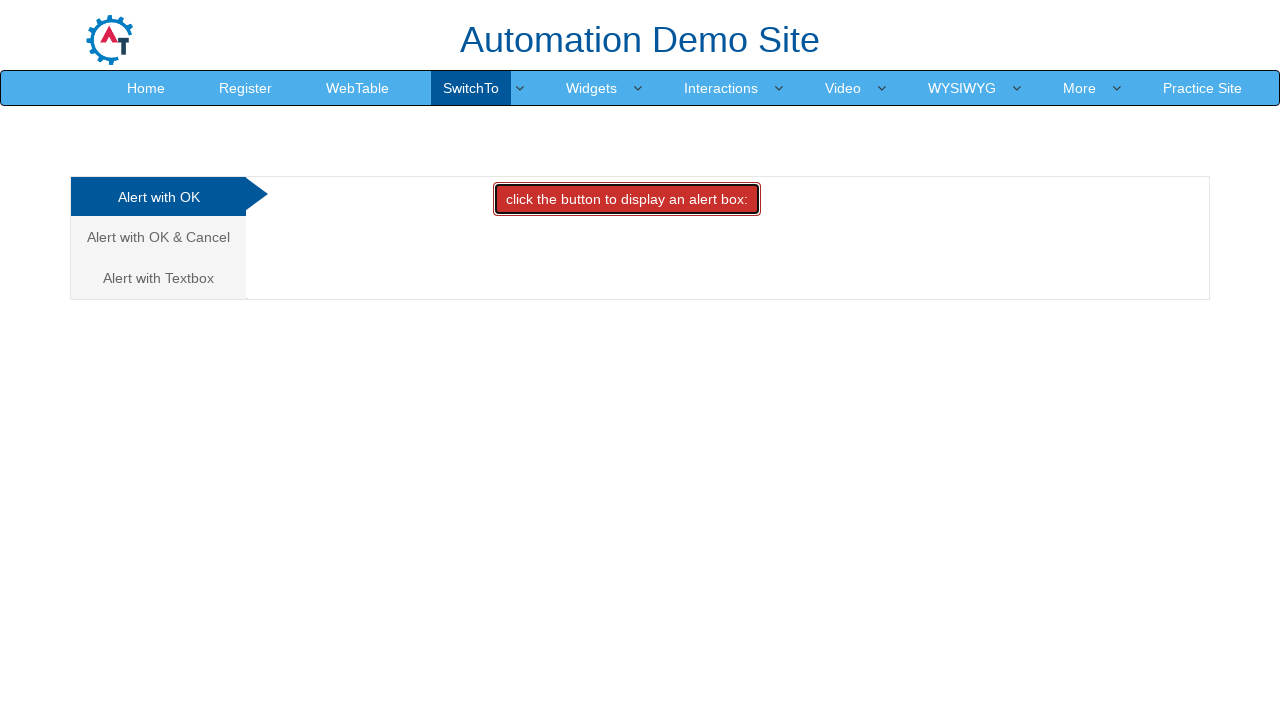